Tests browser window management operations including resizing, repositioning, maximizing, and fullscreen mode on a test automation website

Starting URL: https://www.testotomasyonu.com/

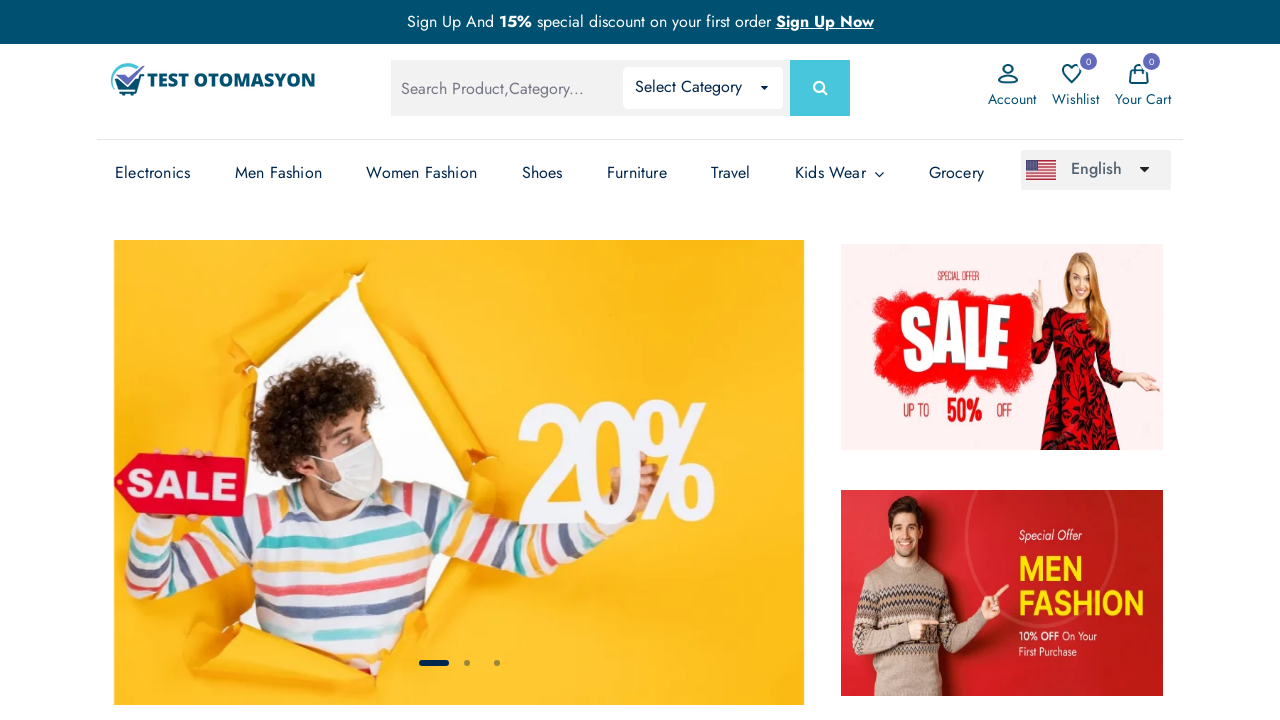

Retrieved initial window position using JavaScript evaluation
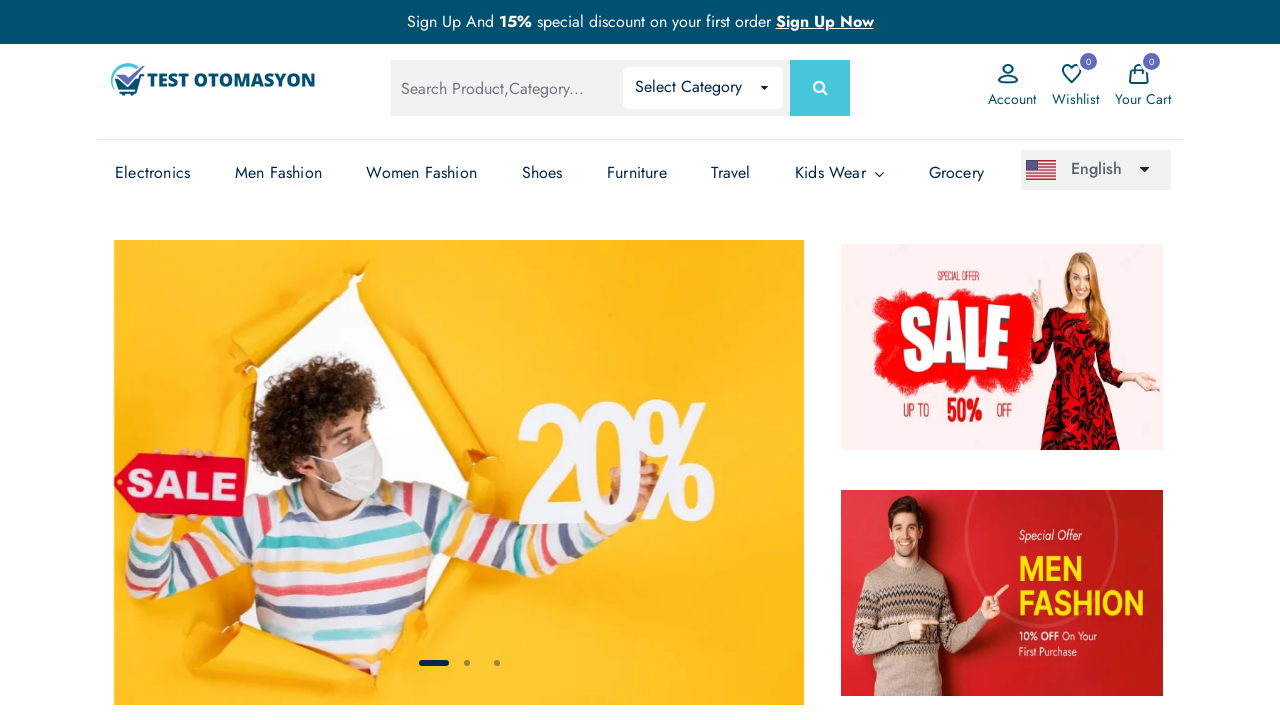

Printed initial viewport size
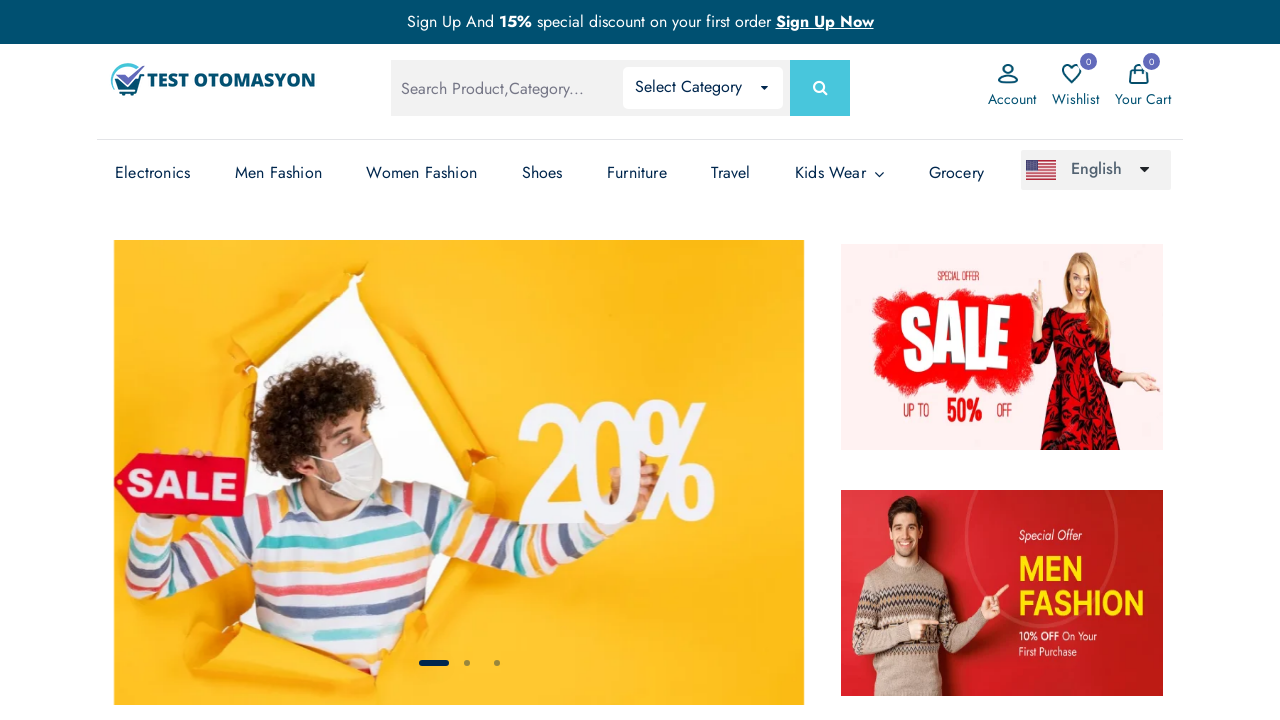

Resized viewport to 500x500 pixels (minimized state simulation)
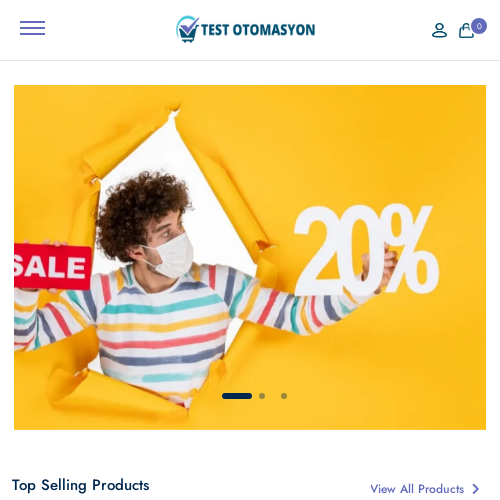

Waited 3 seconds for window resize to stabilize
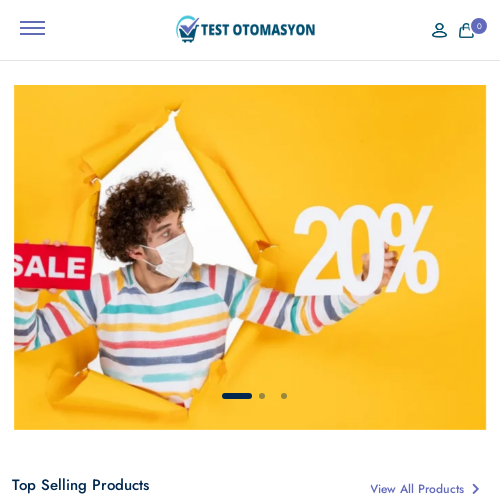

Maximized window by setting viewport to 1920x1080 pixels
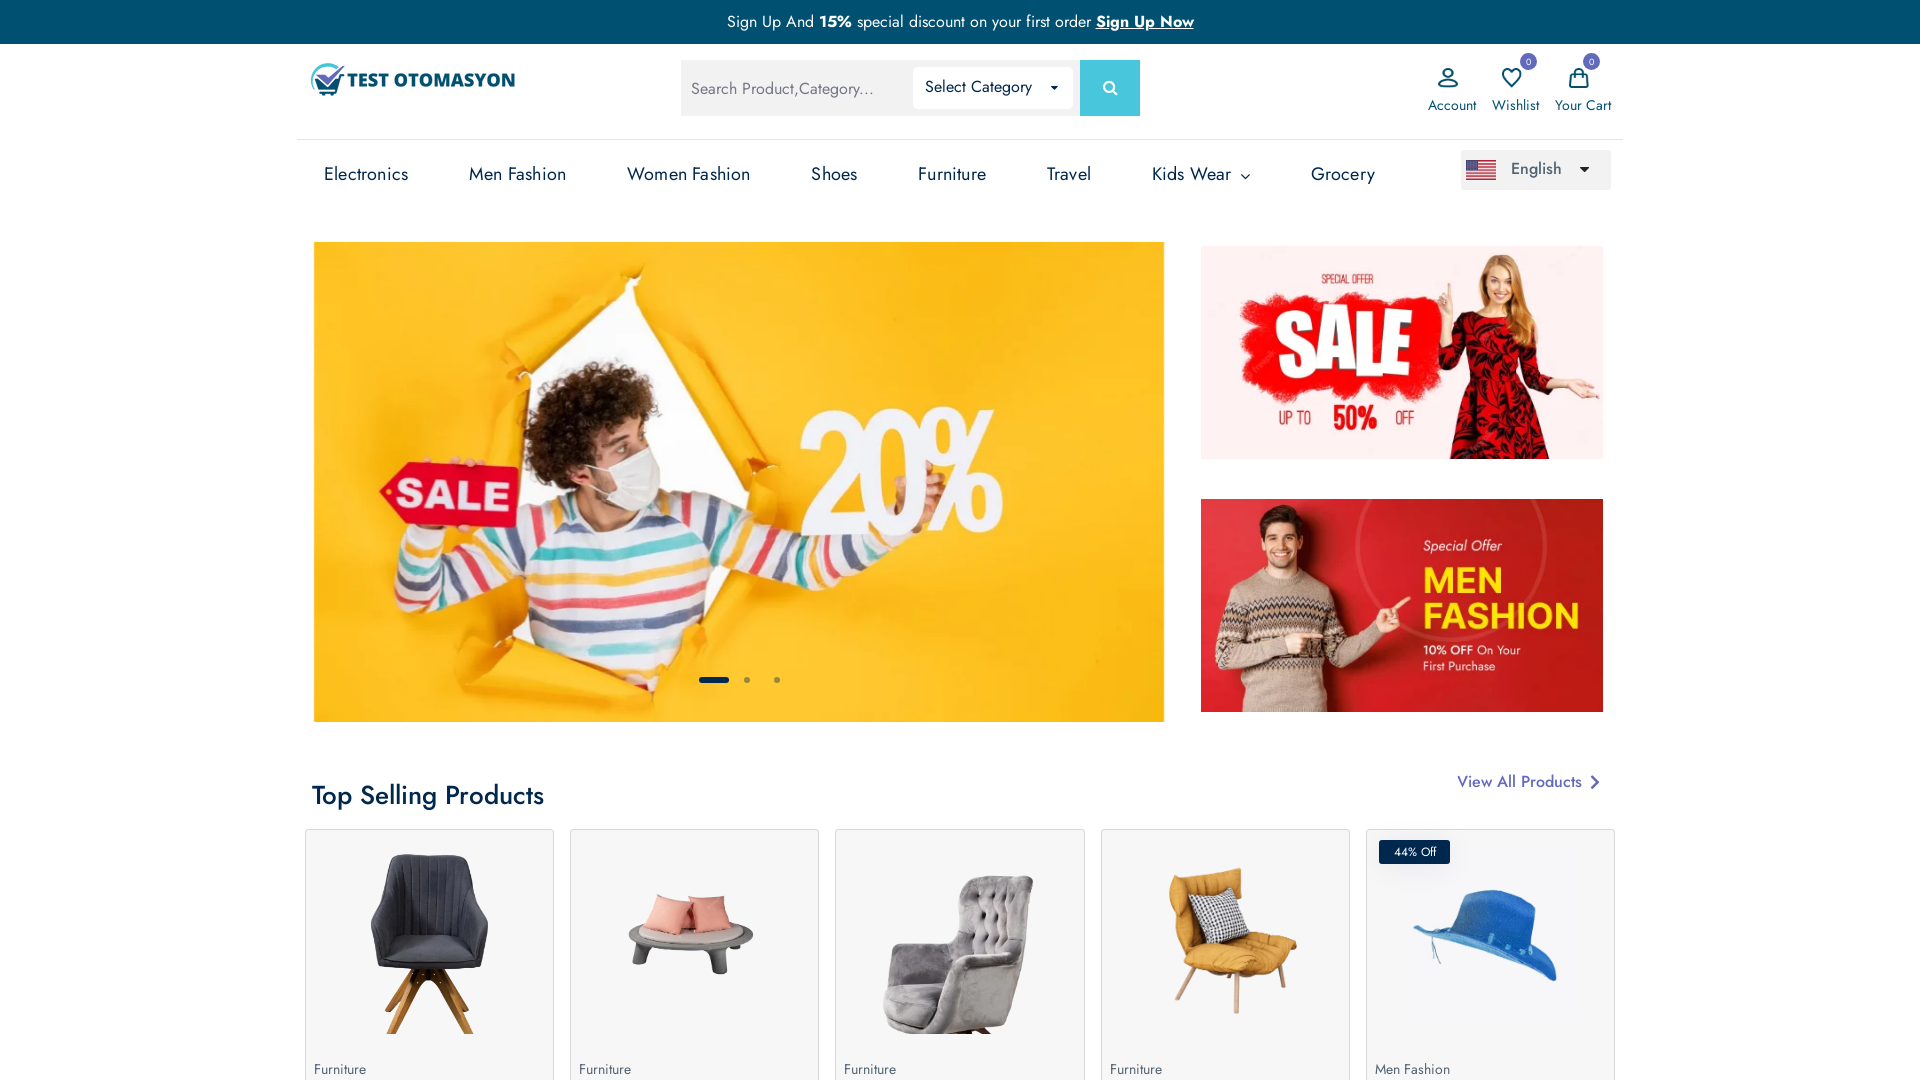

Printed maximized viewport size
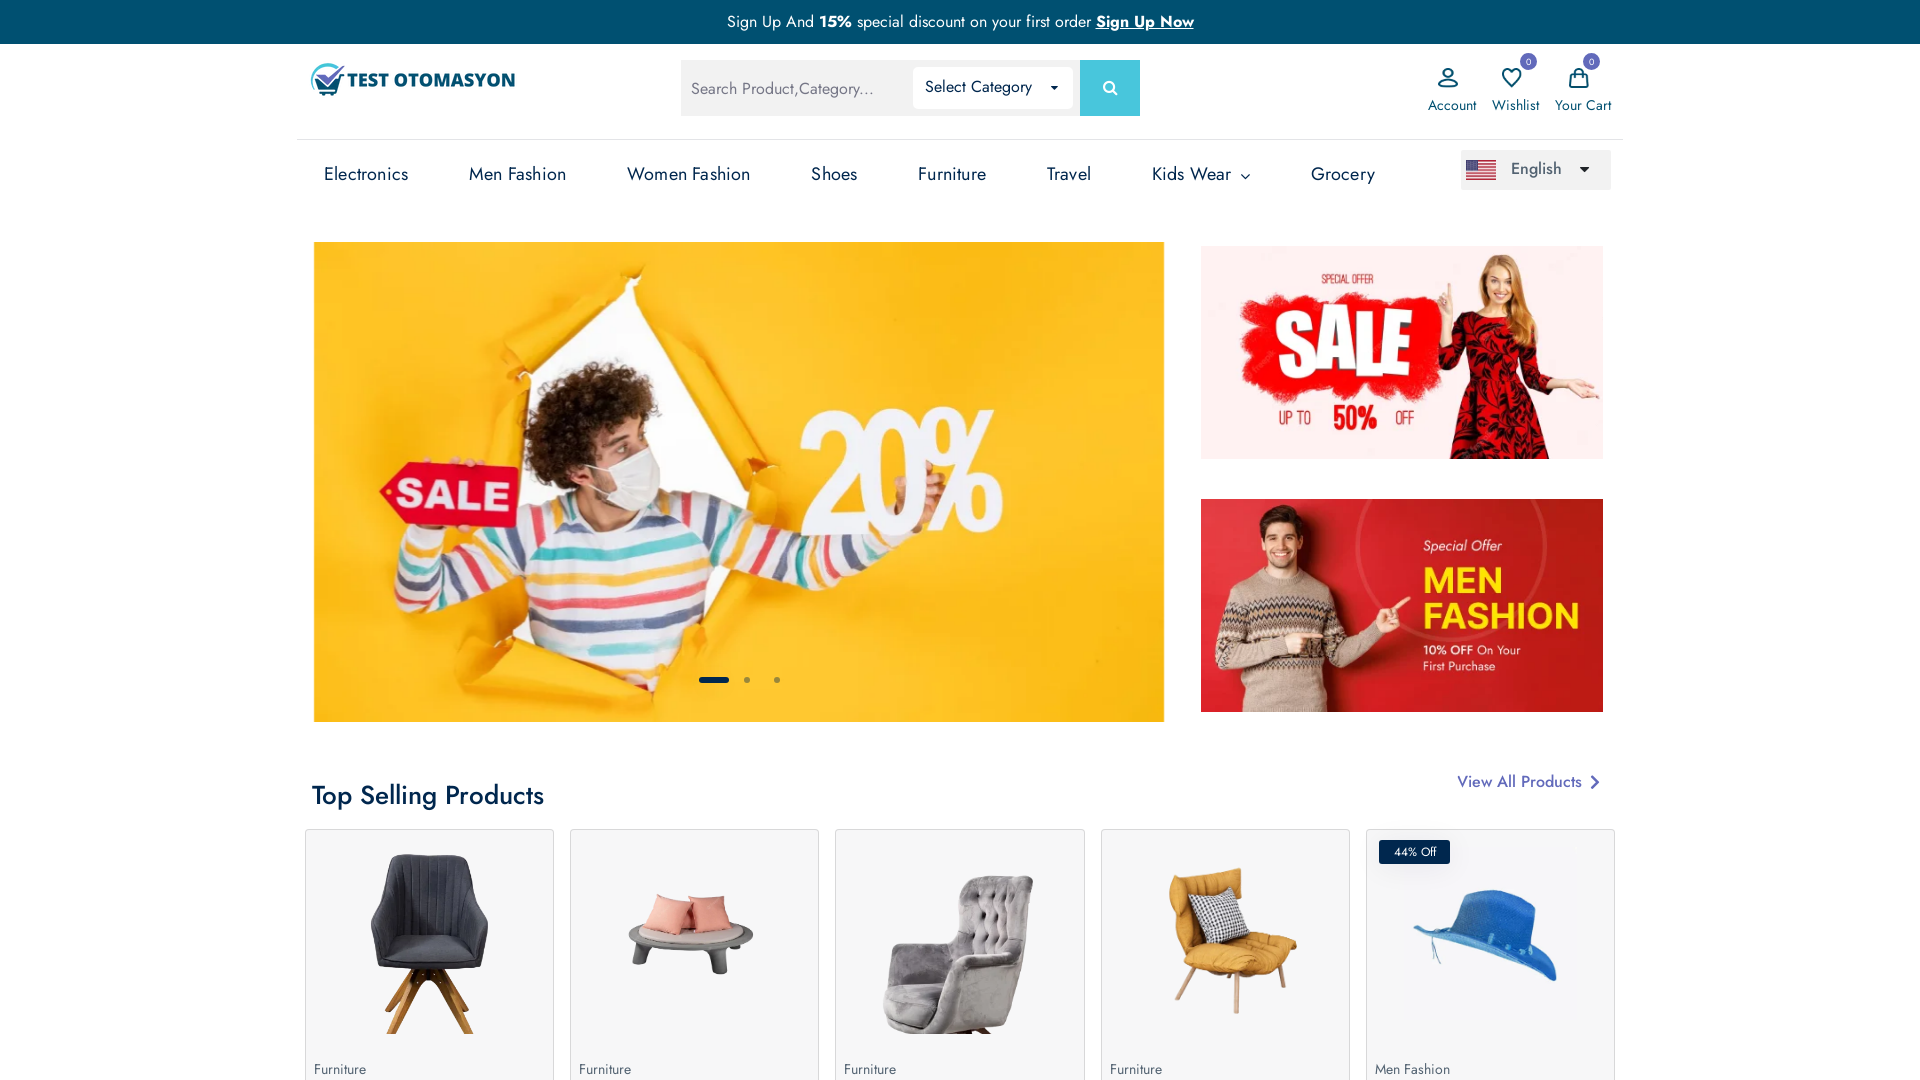

Set viewport to fullscreen resolution (1920x1080)
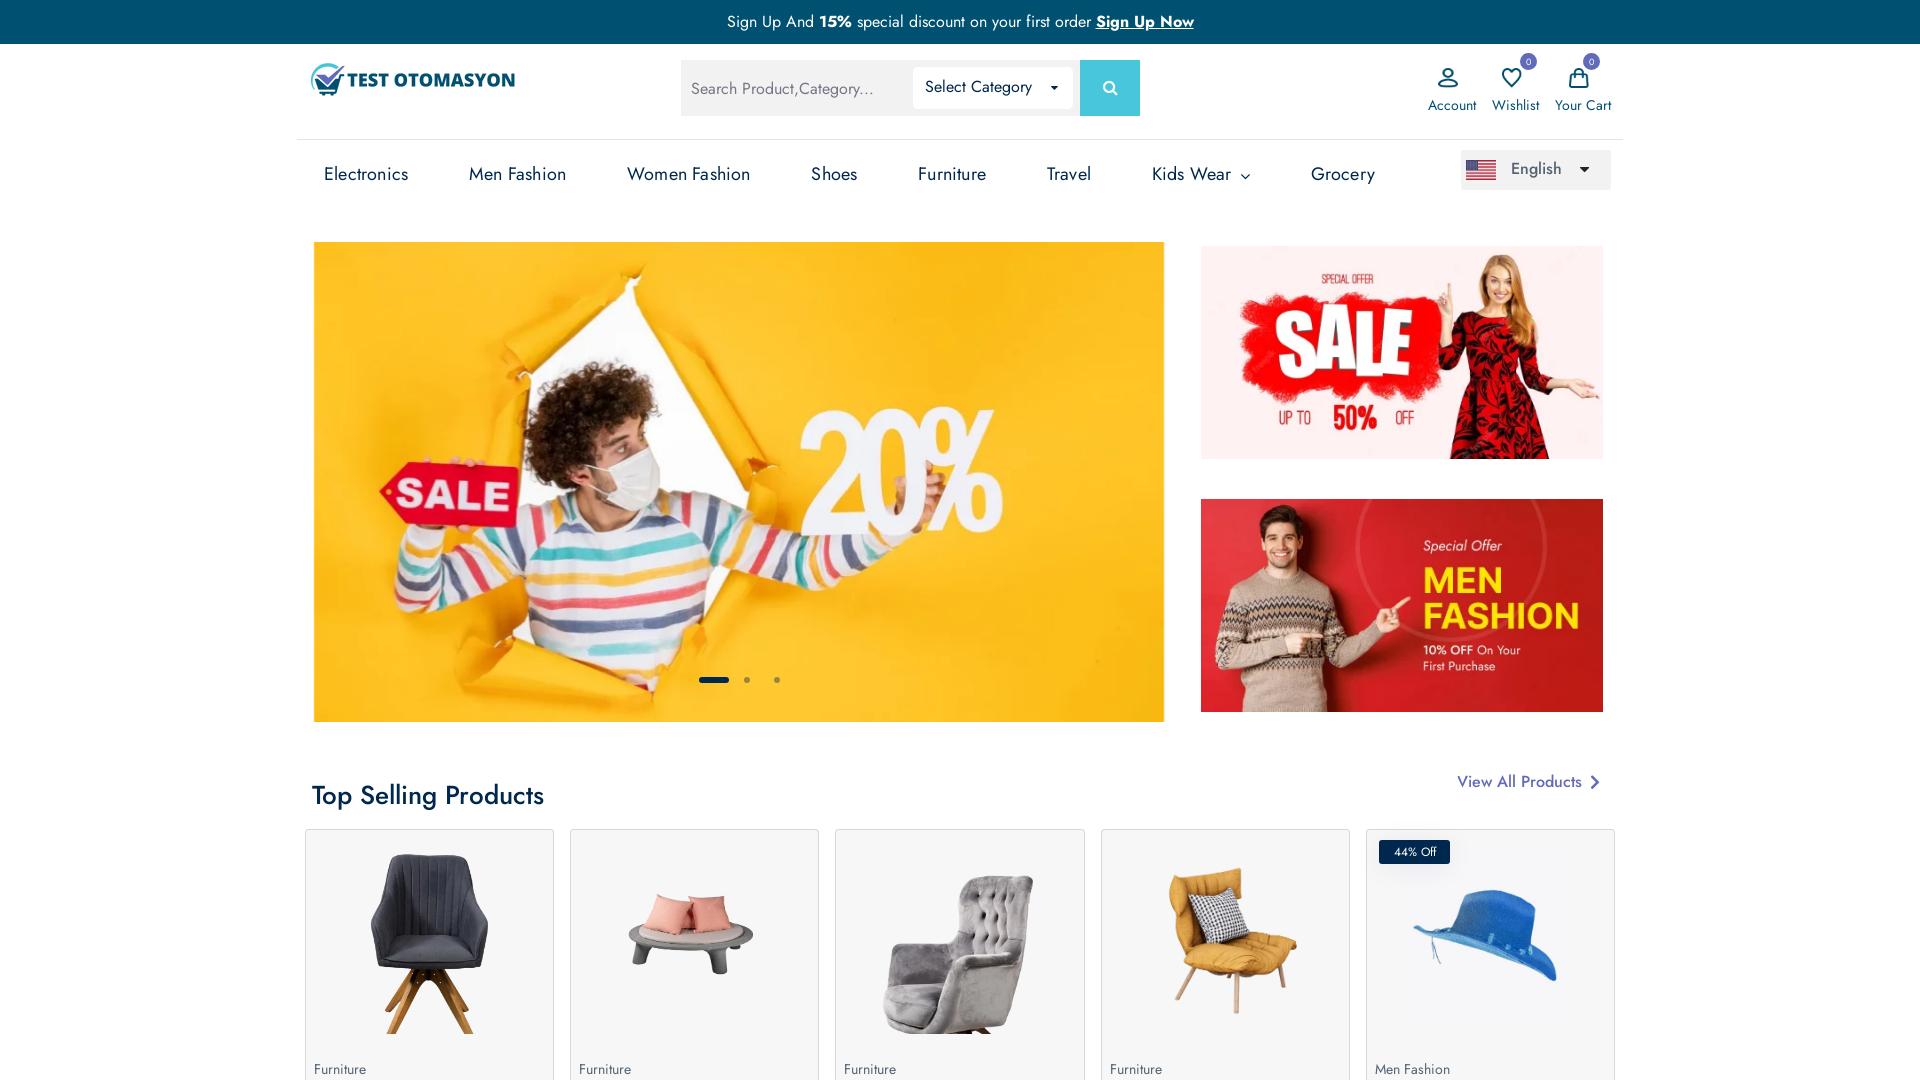

Printed fullscreen viewport size
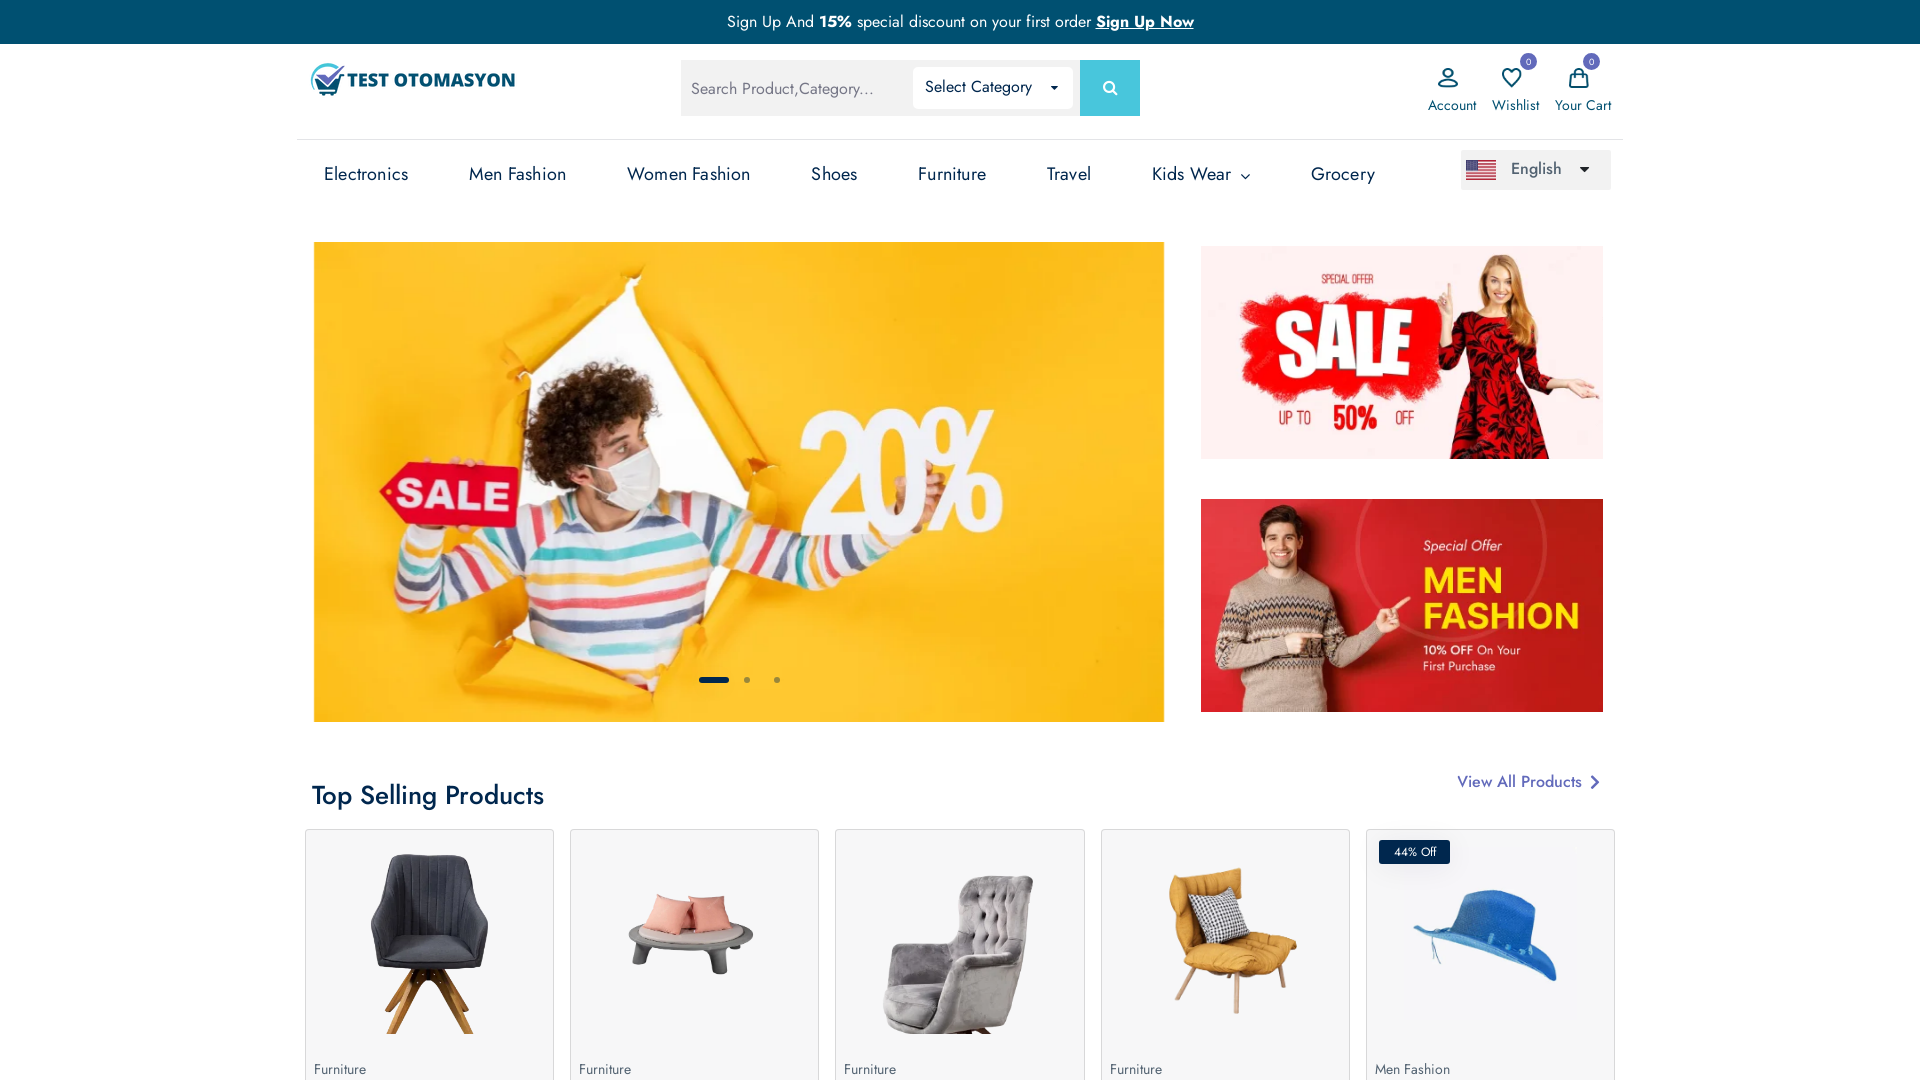

Waited 3 seconds before test completion
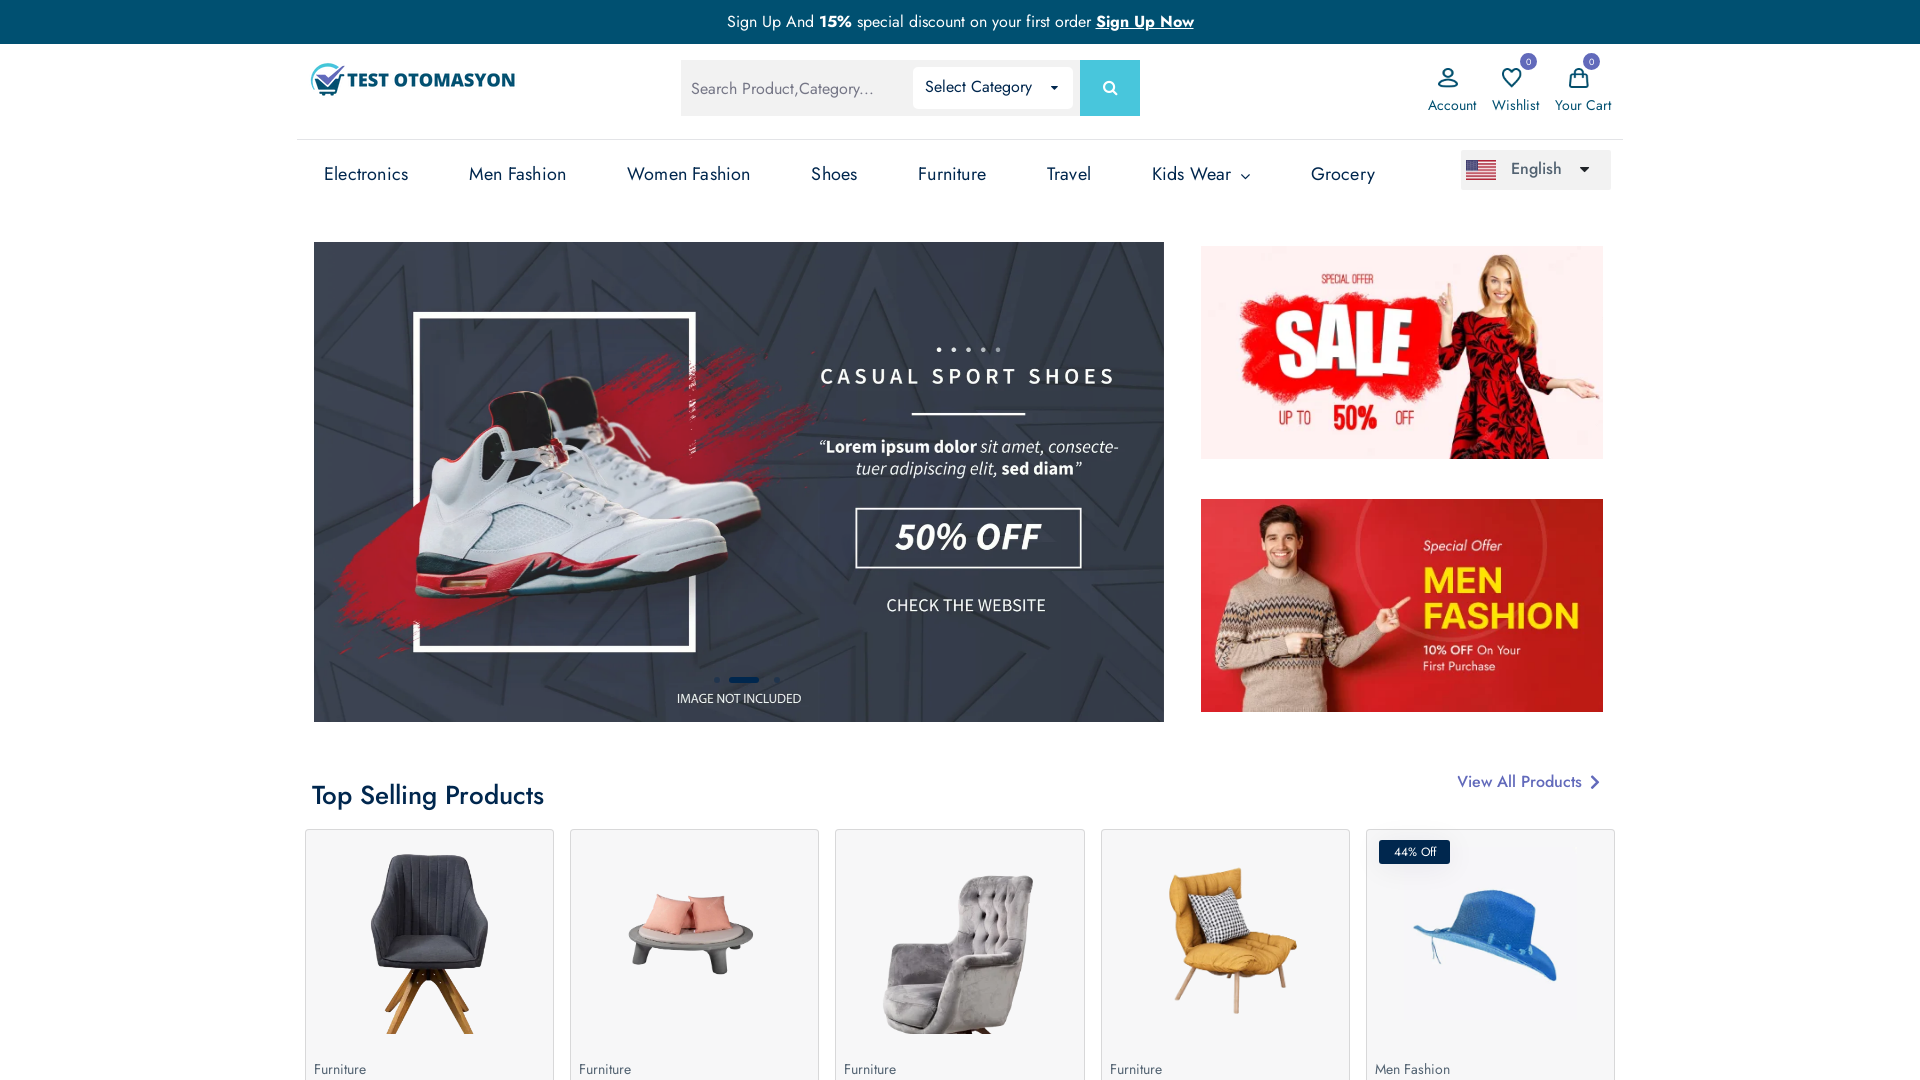

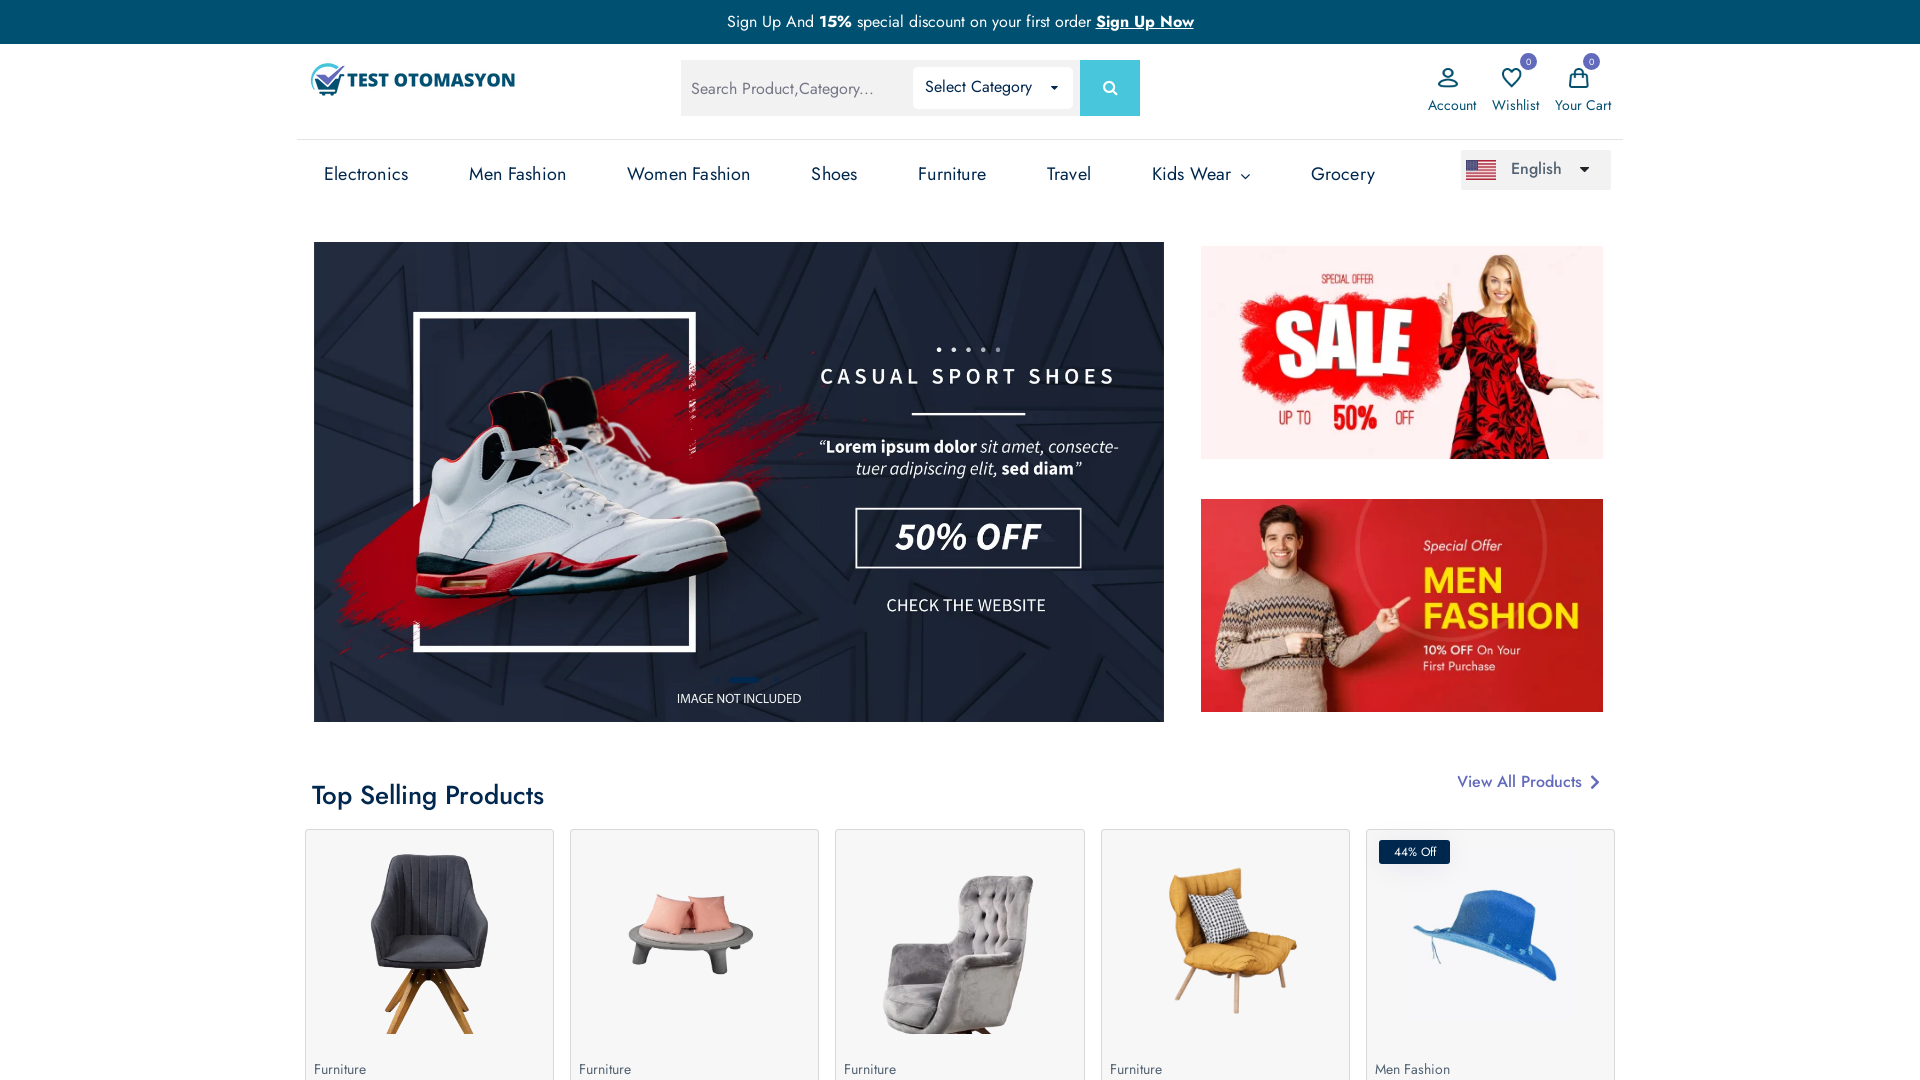